Navigates to IP address checking website and waits for the page to load to verify IP information is displayed

Starting URL: https://whatismyipaddress.com/

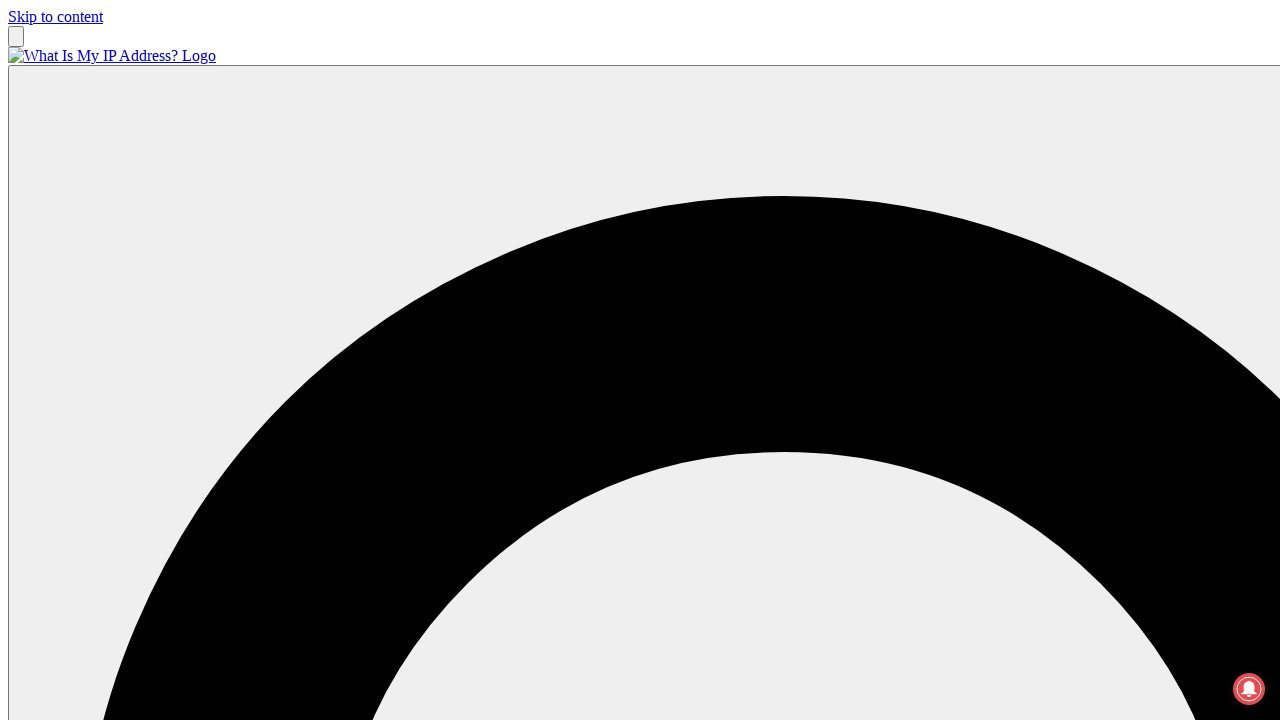

Navigated to IP address checking website
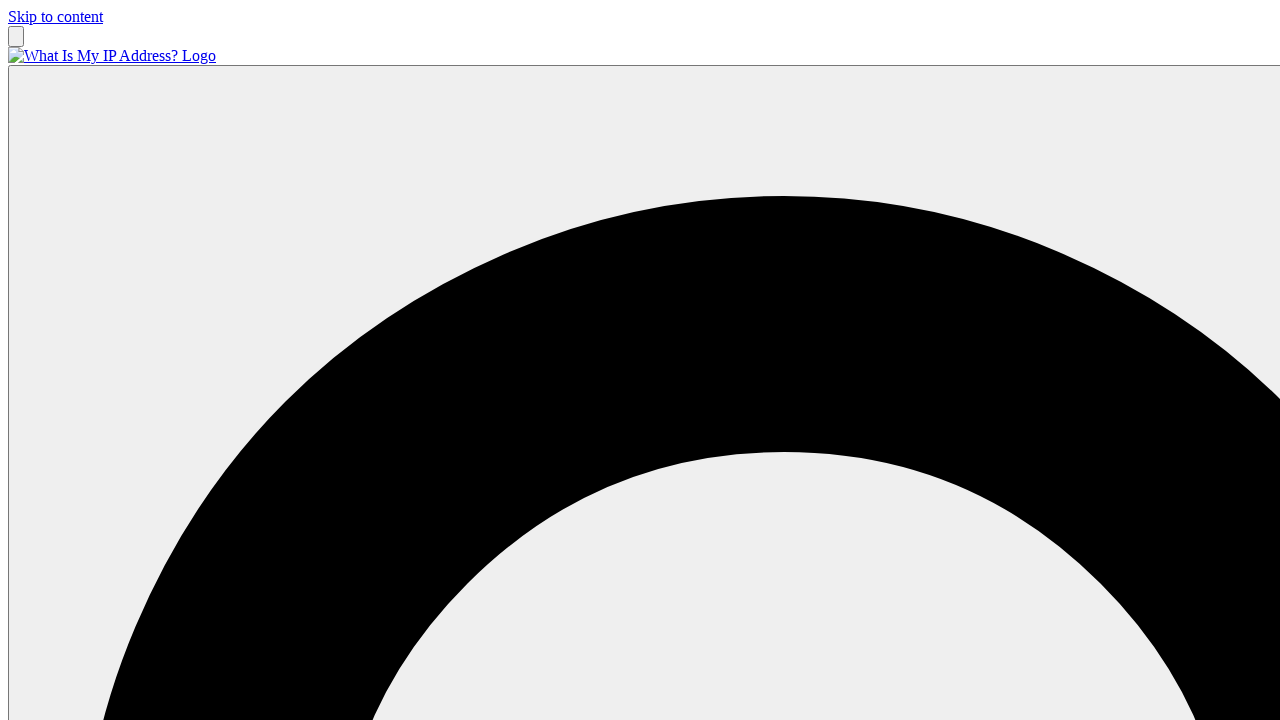

Page reached networkidle state indicating content loaded
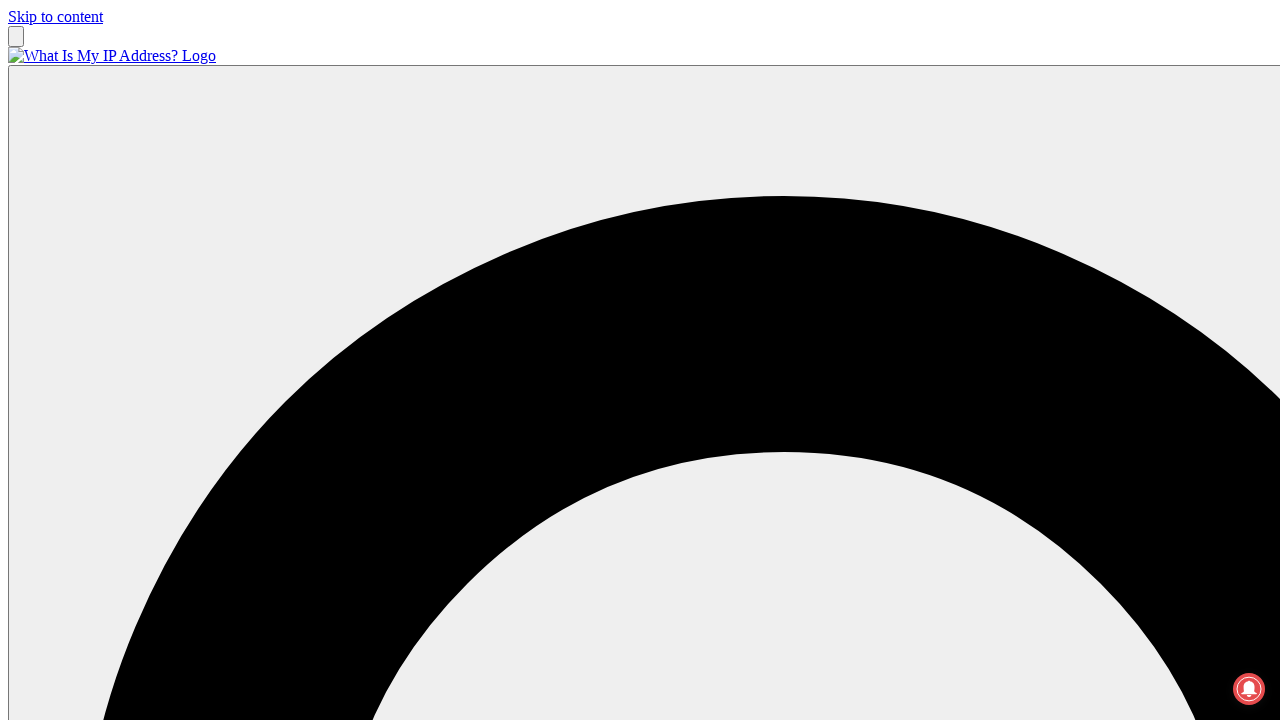

IP address information section is visible on page
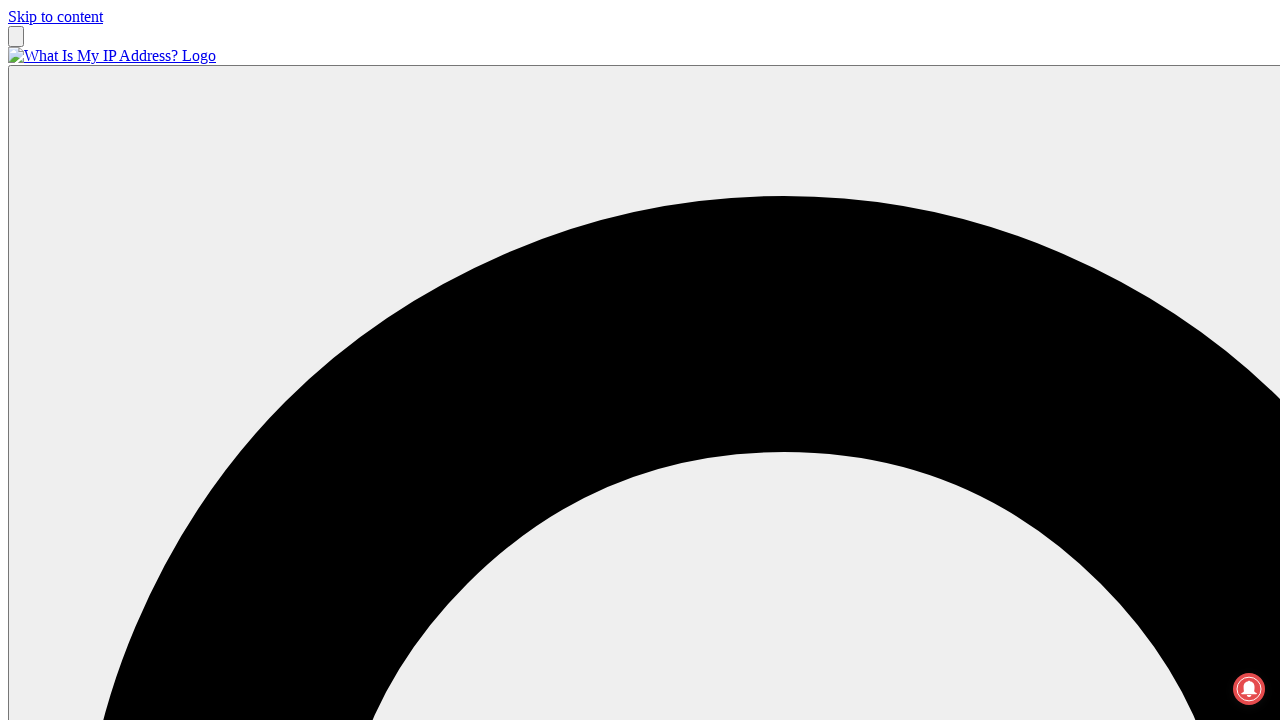

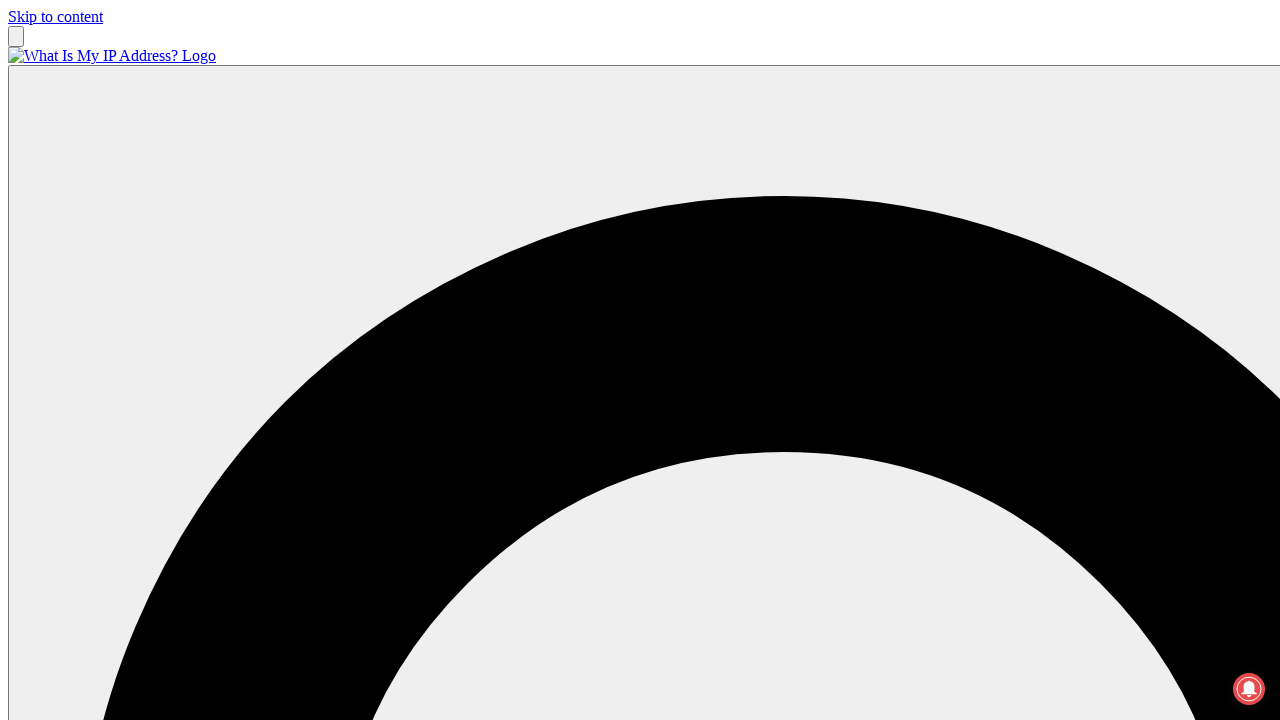